Tests dropdown menu functionality by selecting "United States" from a dropdown and verifying the selection

Starting URL: https://www.globalsqa.com/demo-site/select-dropdown-menu/

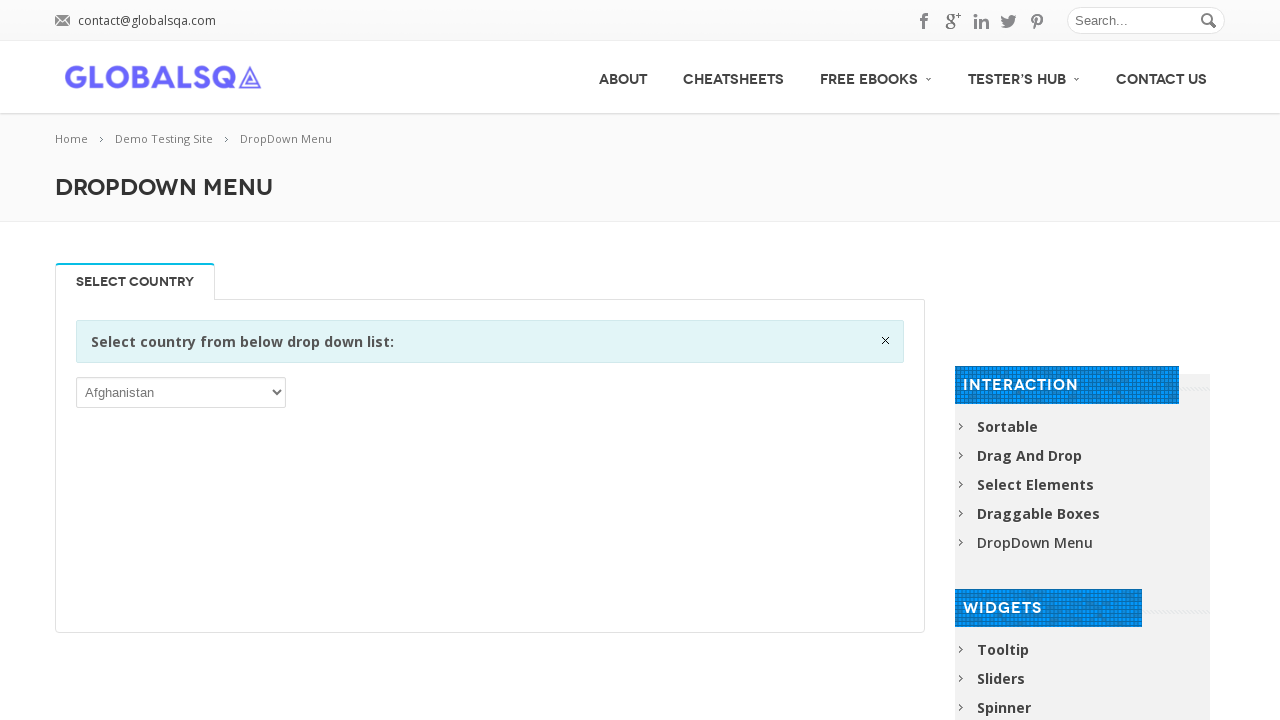

Waited for dropdown element to be visible
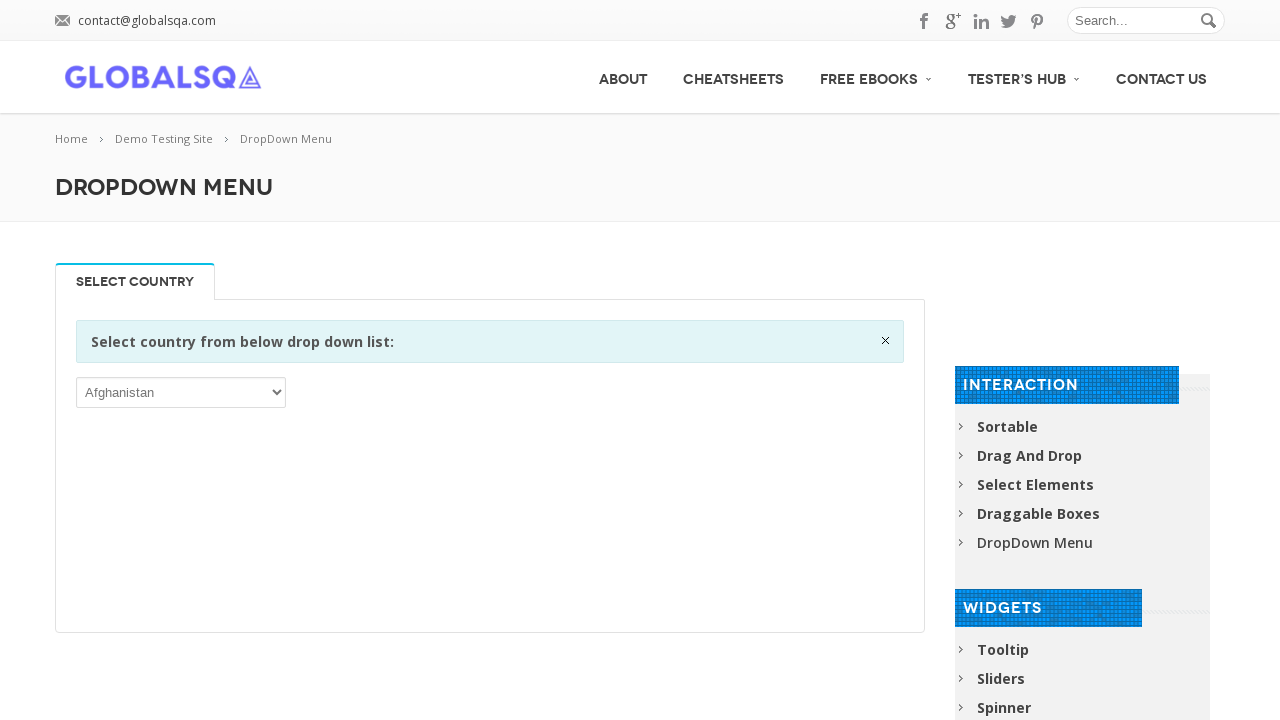

Selected 'United States' from dropdown menu on div#wrapper div.content_bgr div.container.startNow select
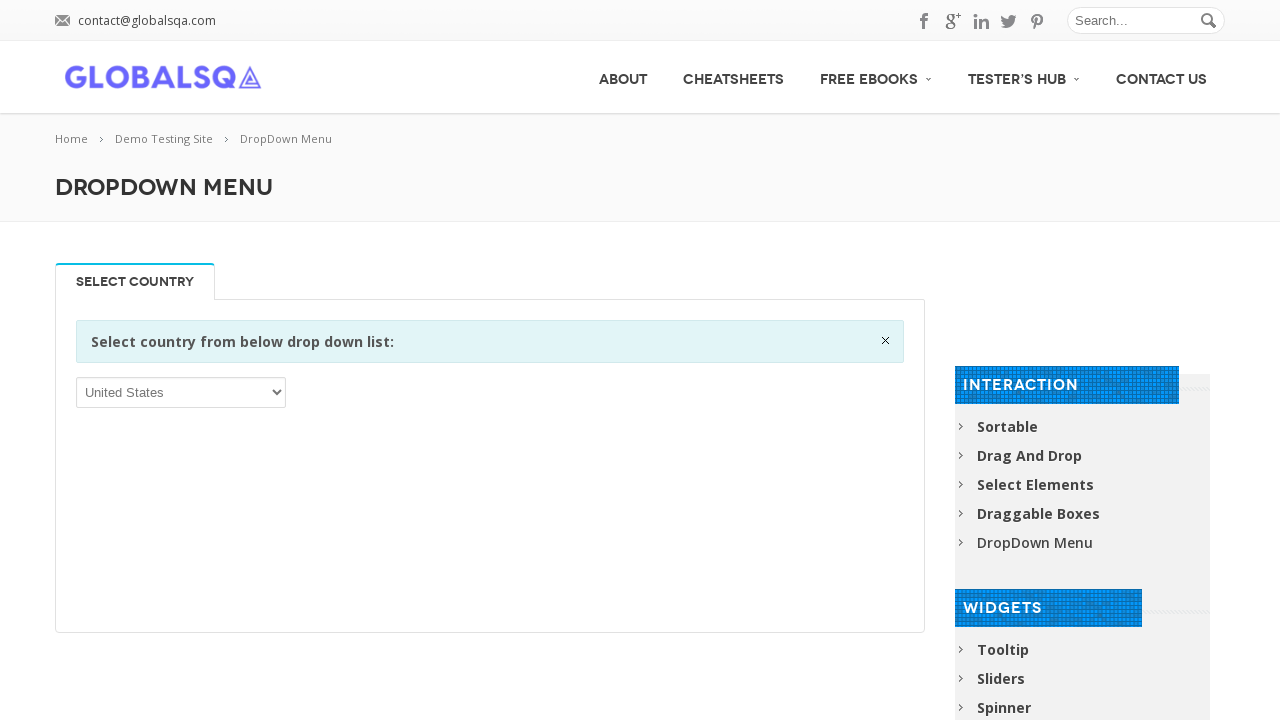

Retrieved selected dropdown value
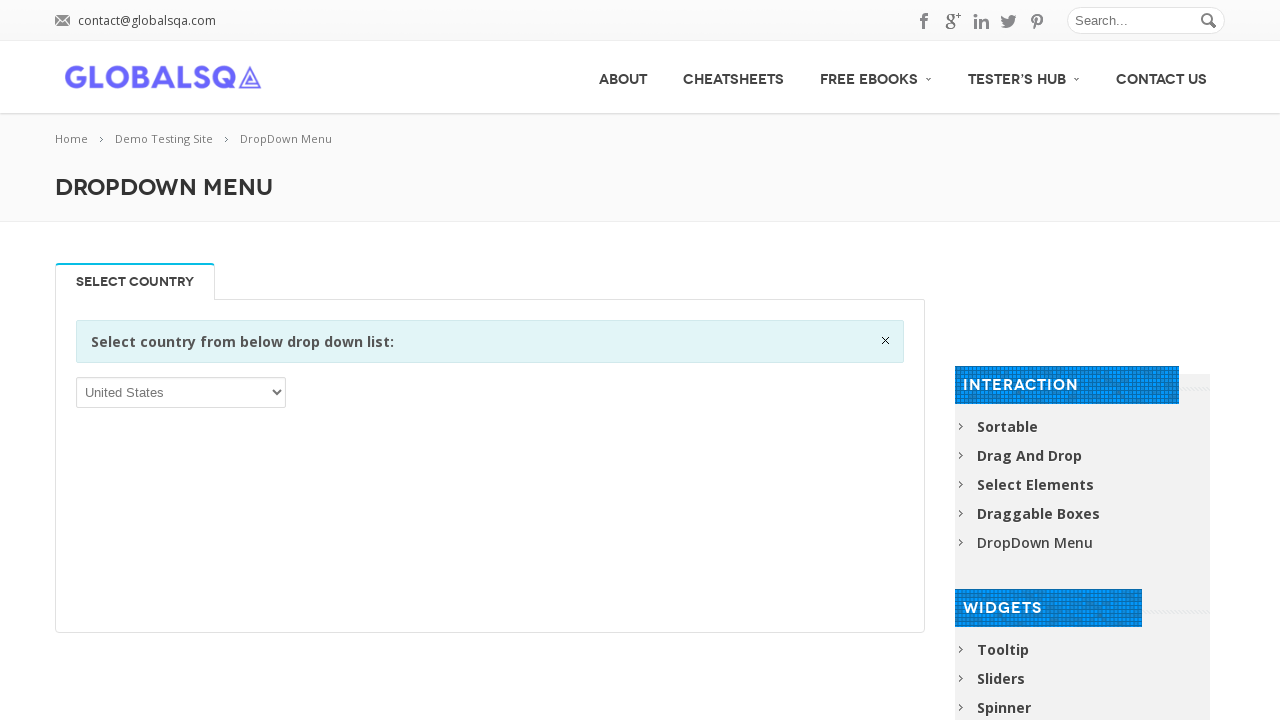

Verified that 'United States' is selected in dropdown
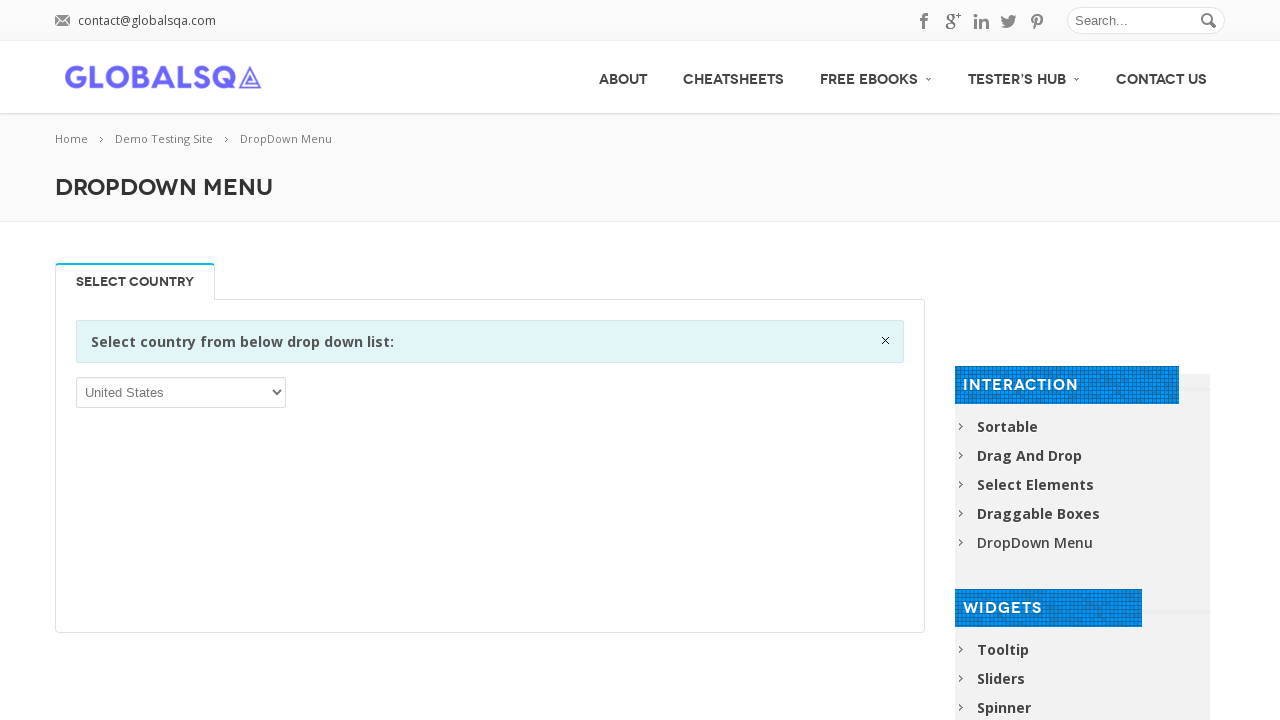

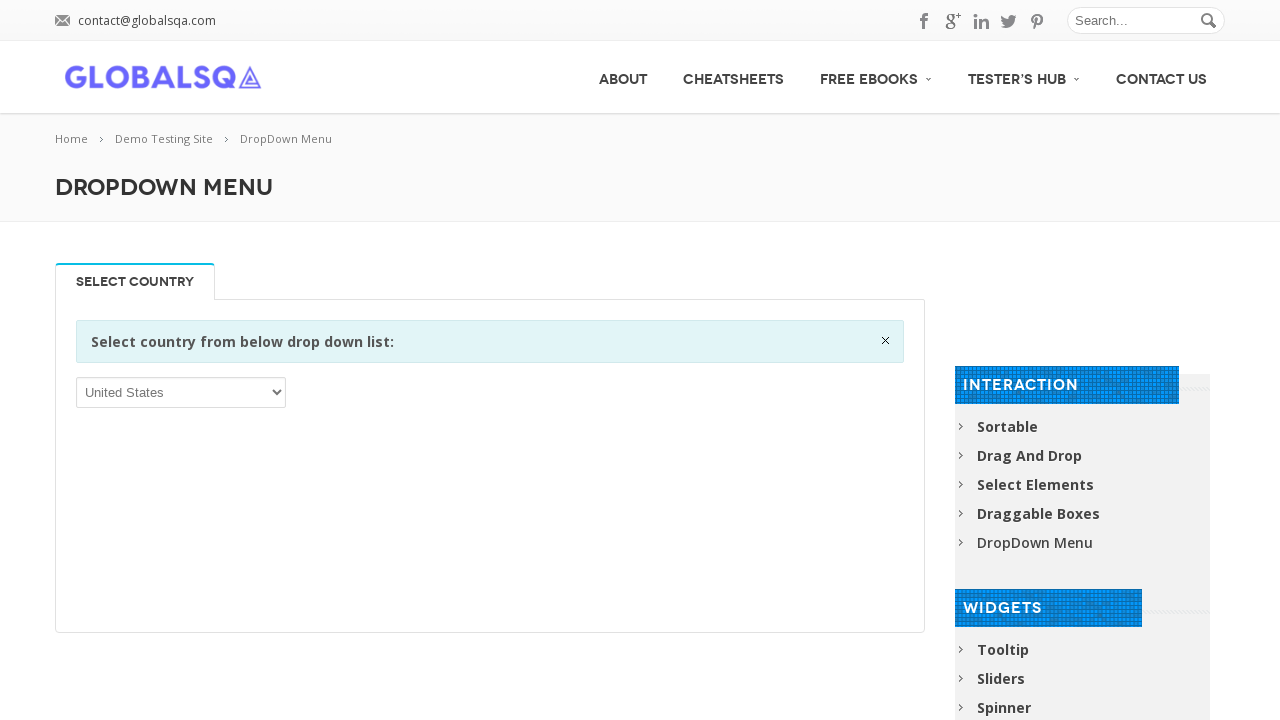